Waits for the price to drop to $100, clicks the book button, then solves a math captcha

Starting URL: http://suninjuly.github.io/explicit_wait2.html

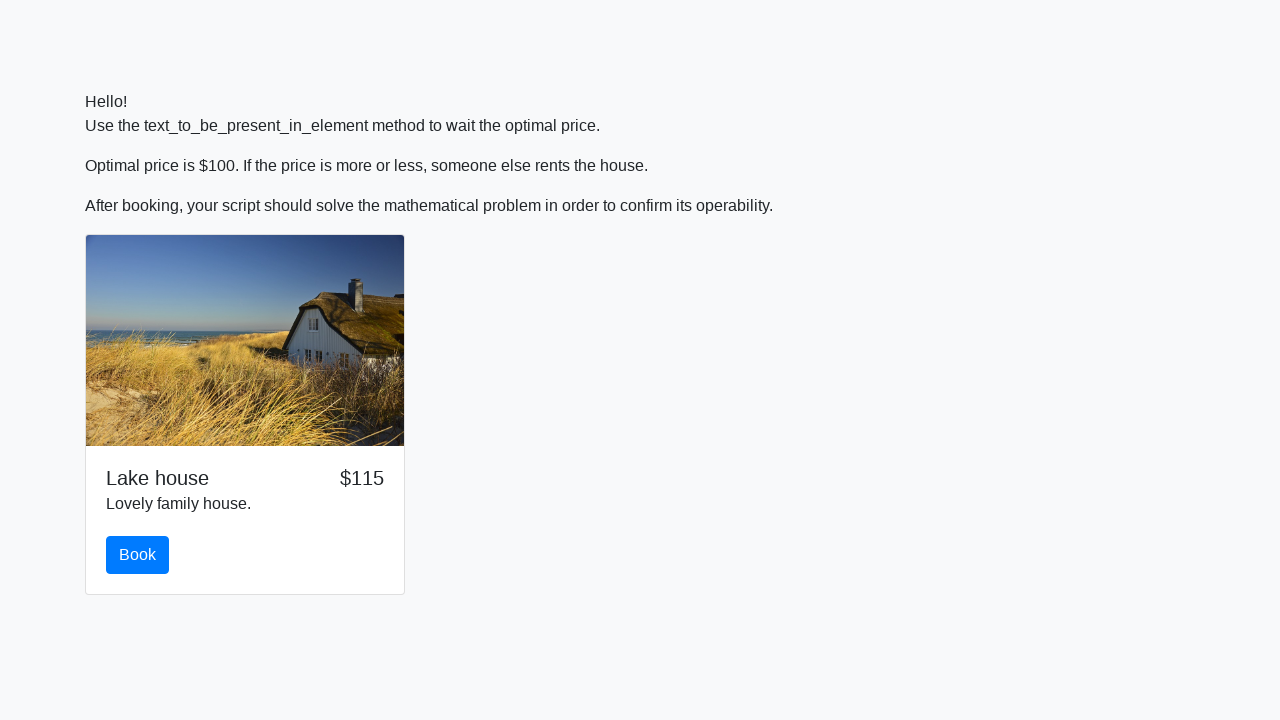

Waited for price to drop to $100
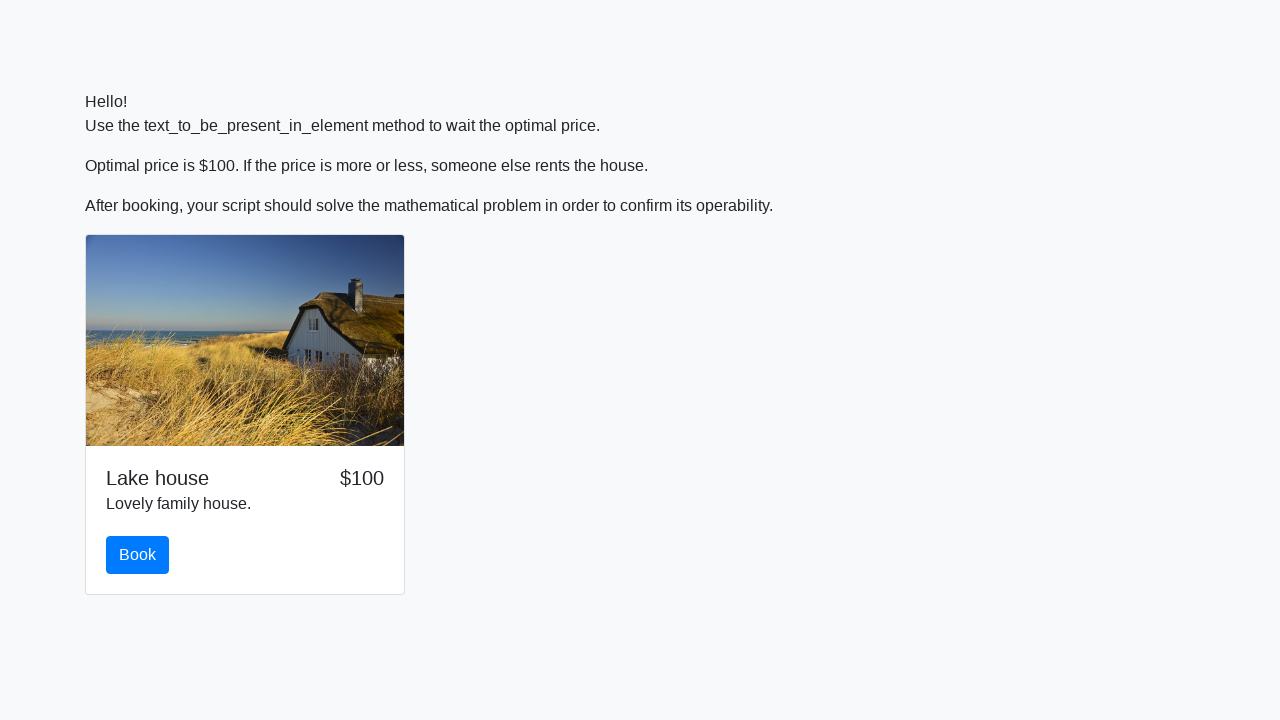

Clicked the book button at (138, 555) on #book.btn
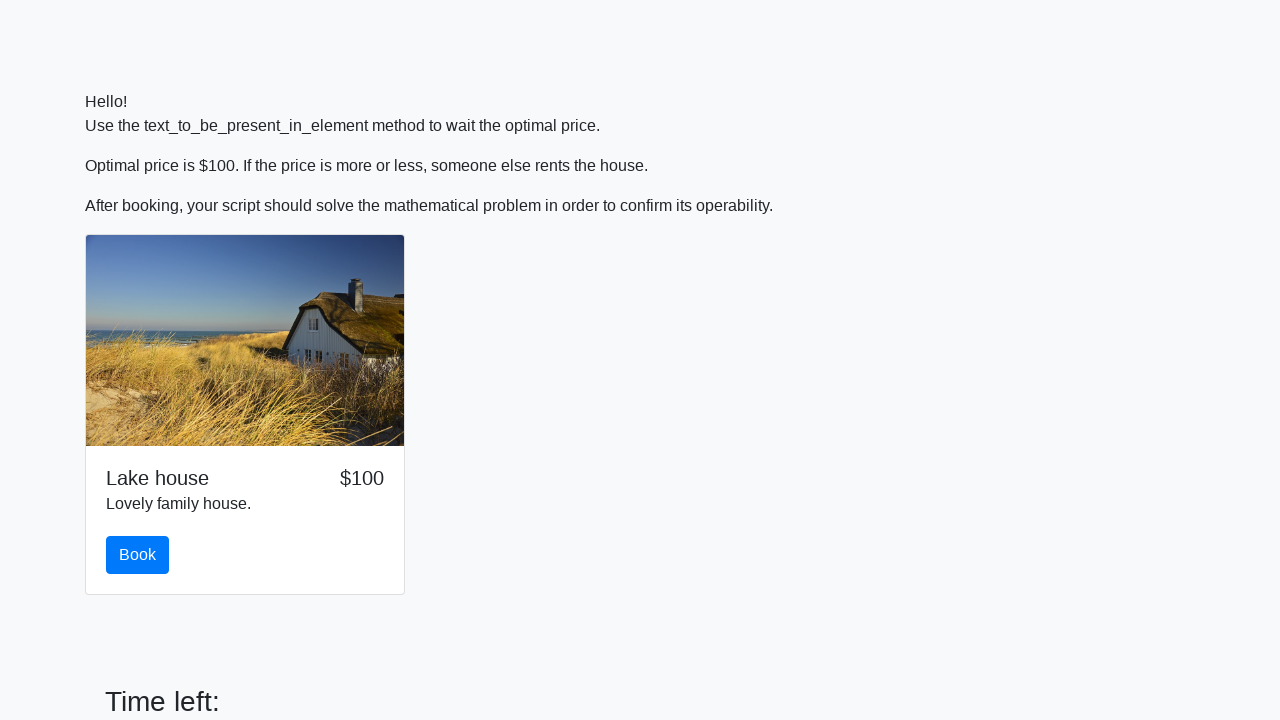

Retrieved x value from input_value field
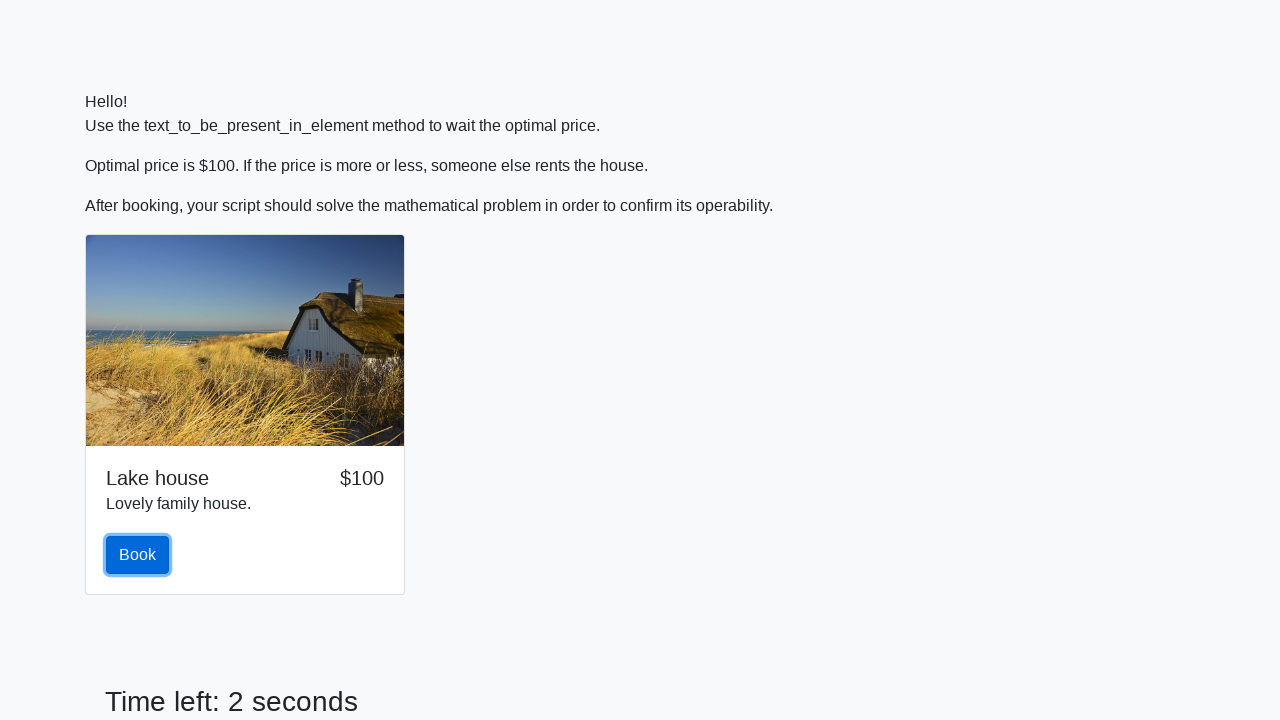

Parsed x value as integer: 646
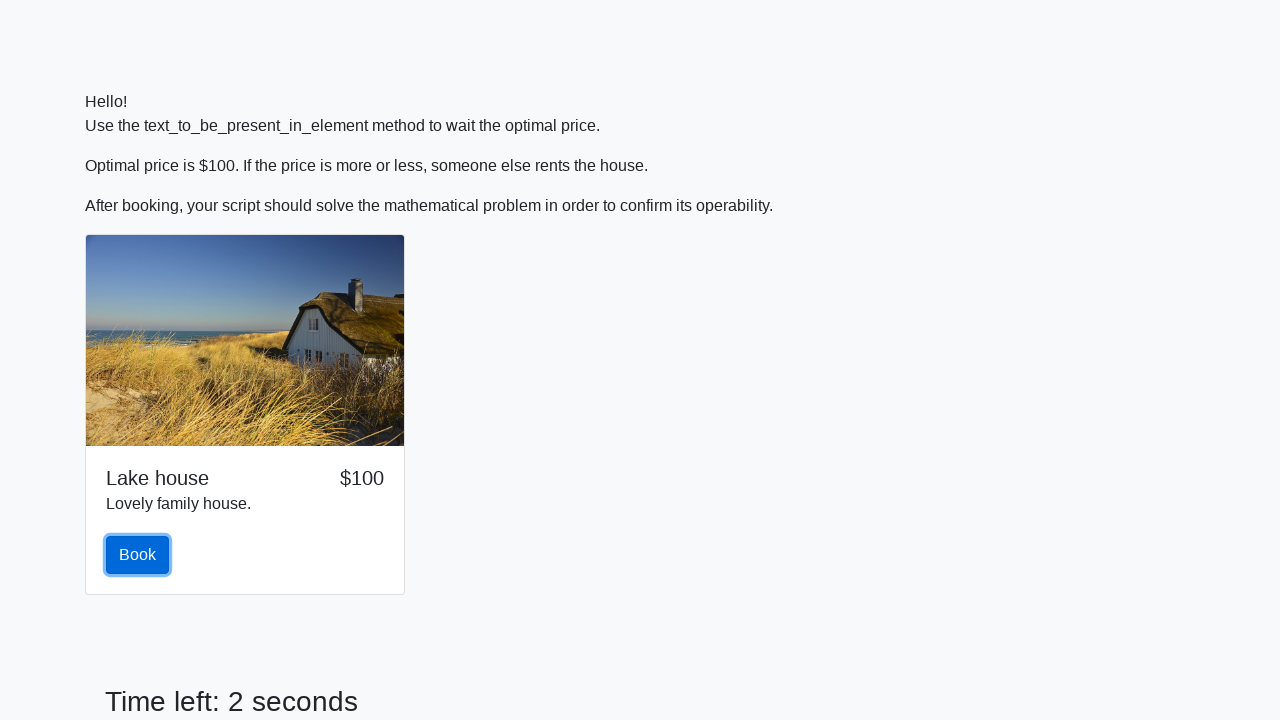

Calculated math captcha answer: 2.4015276625402278
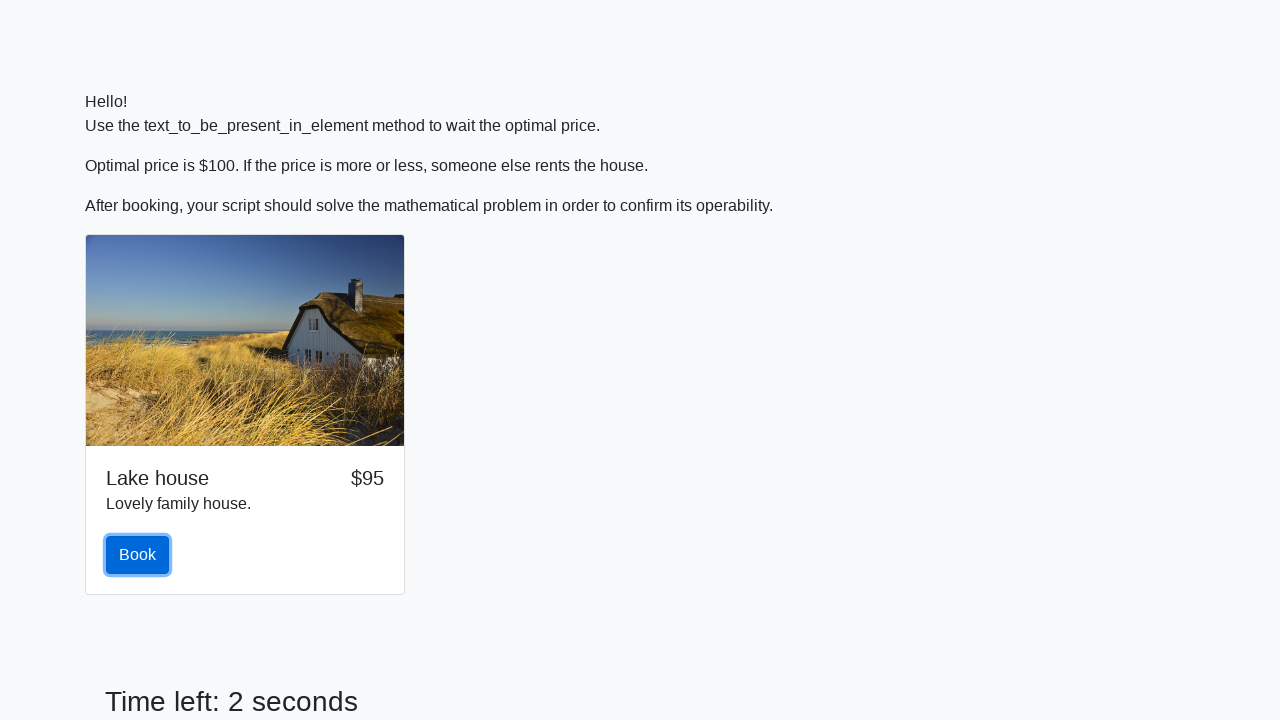

Filled answer field with calculated result on #answer
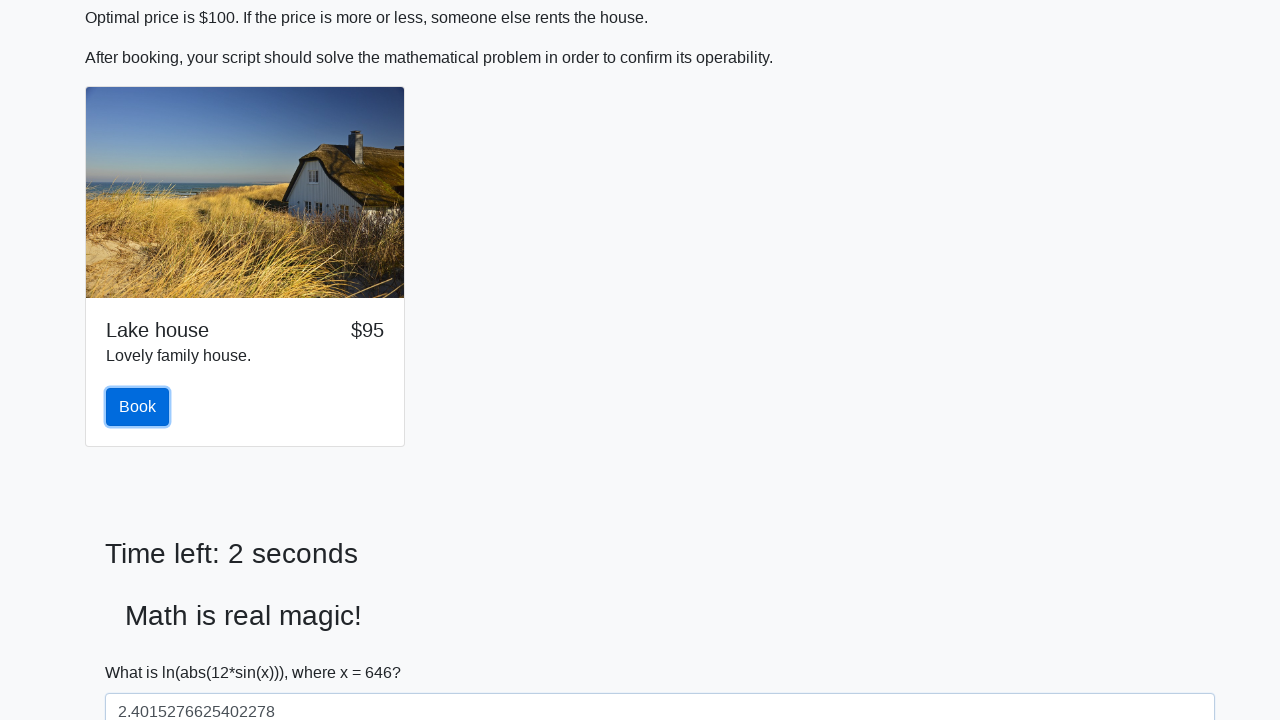

Clicked solve button to submit captcha answer at (143, 651) on #solve
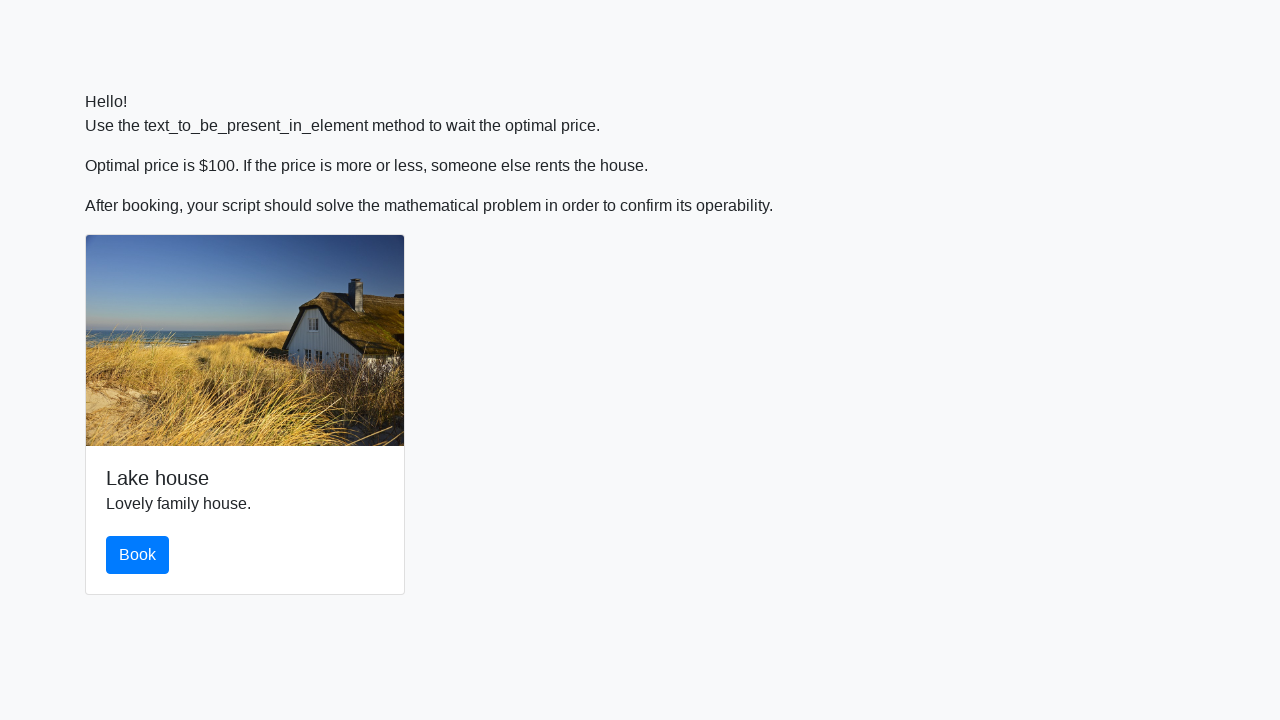

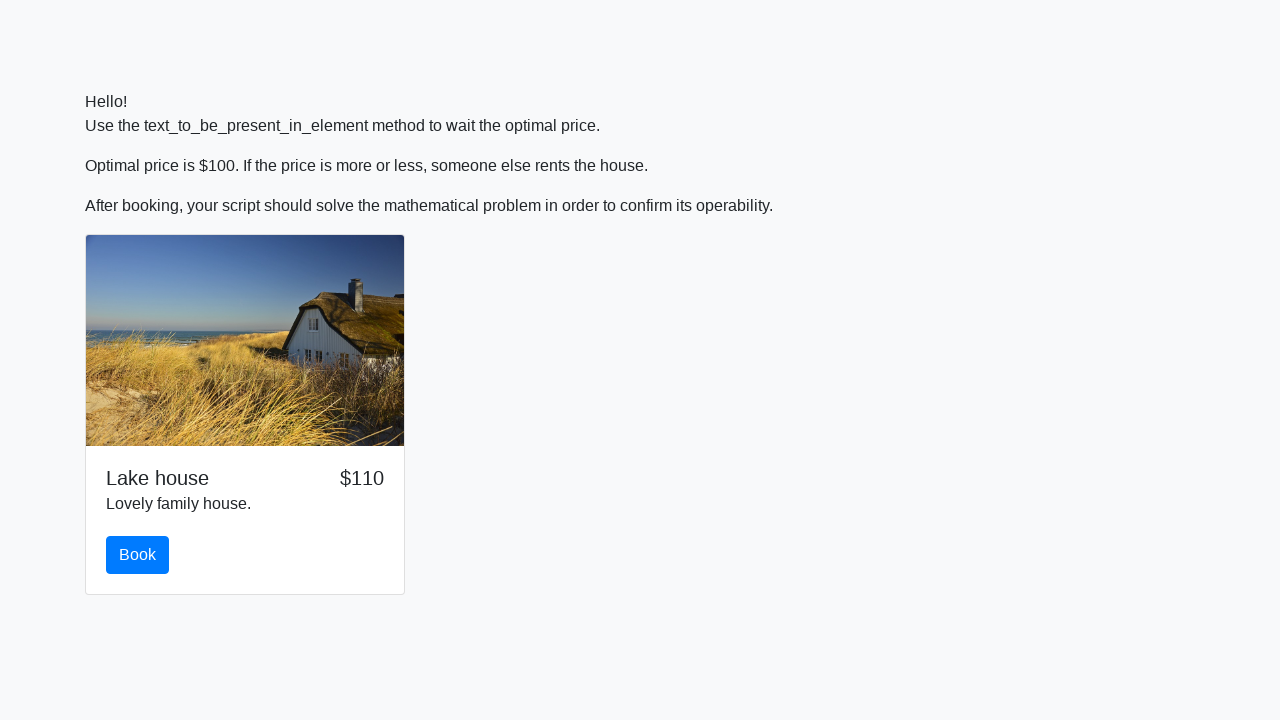